Tests scrolling functionality on the Selenium website by scrolling to the "News" section heading and clicking on it, then performing a right-click context menu action.

Starting URL: https://www.selenium.dev/

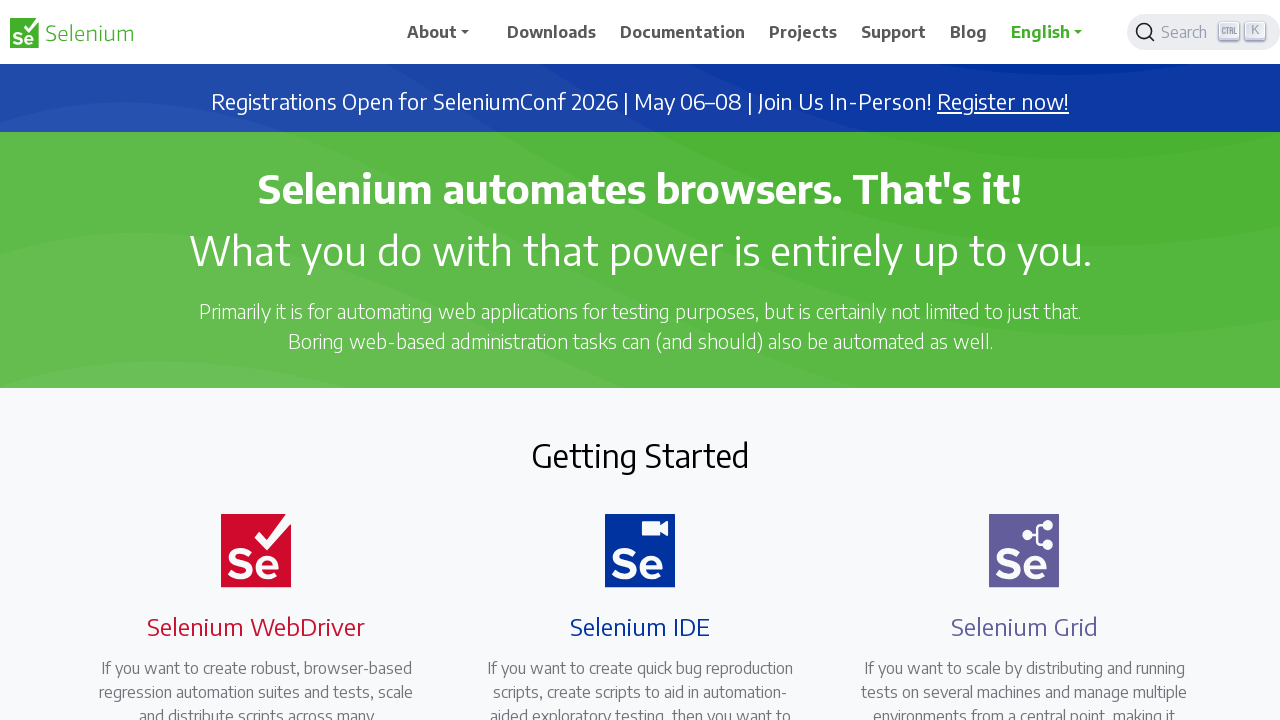

Located the News heading element on the page
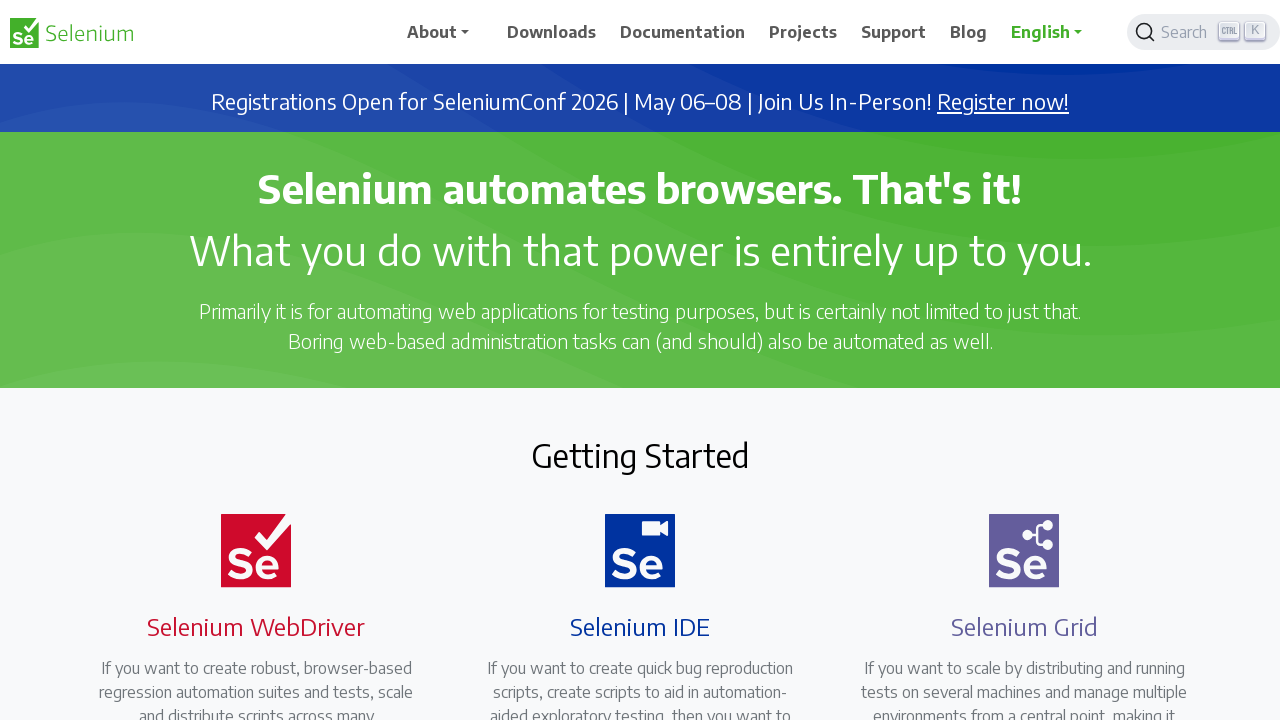

Scrolled the News heading into view
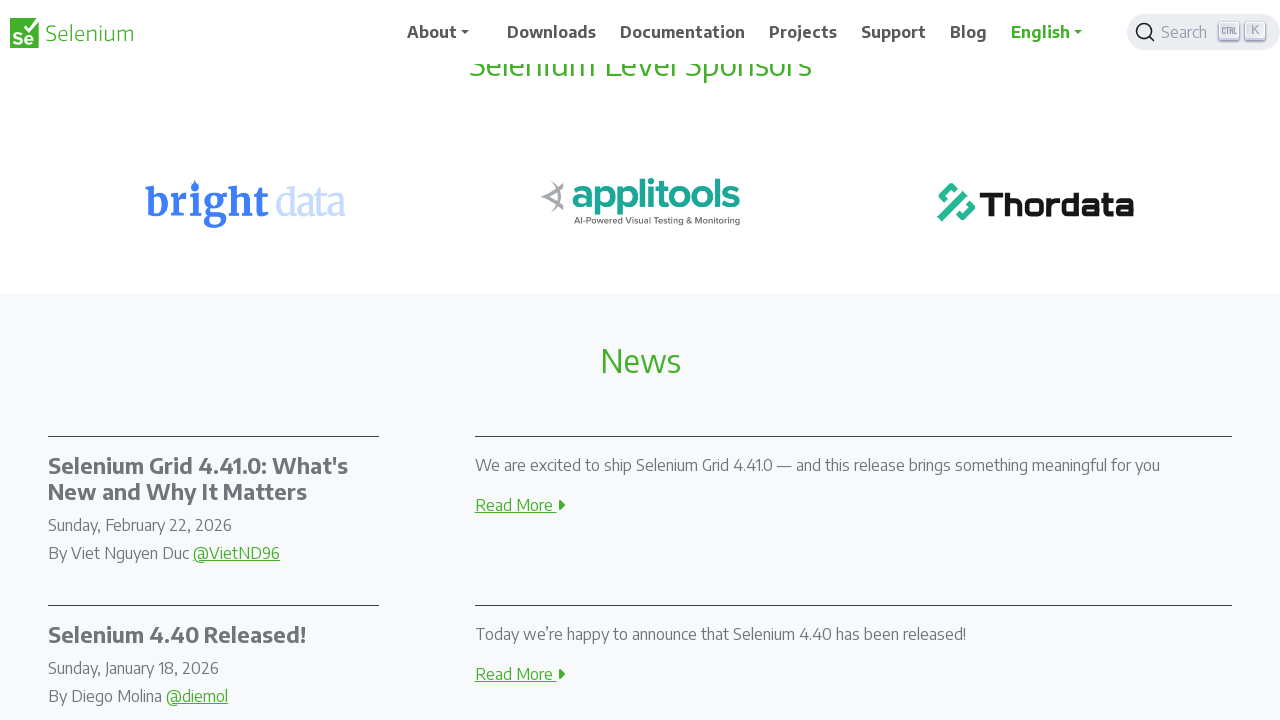

Clicked on the News heading at (640, 361) on xpath=//h2[text()='News']
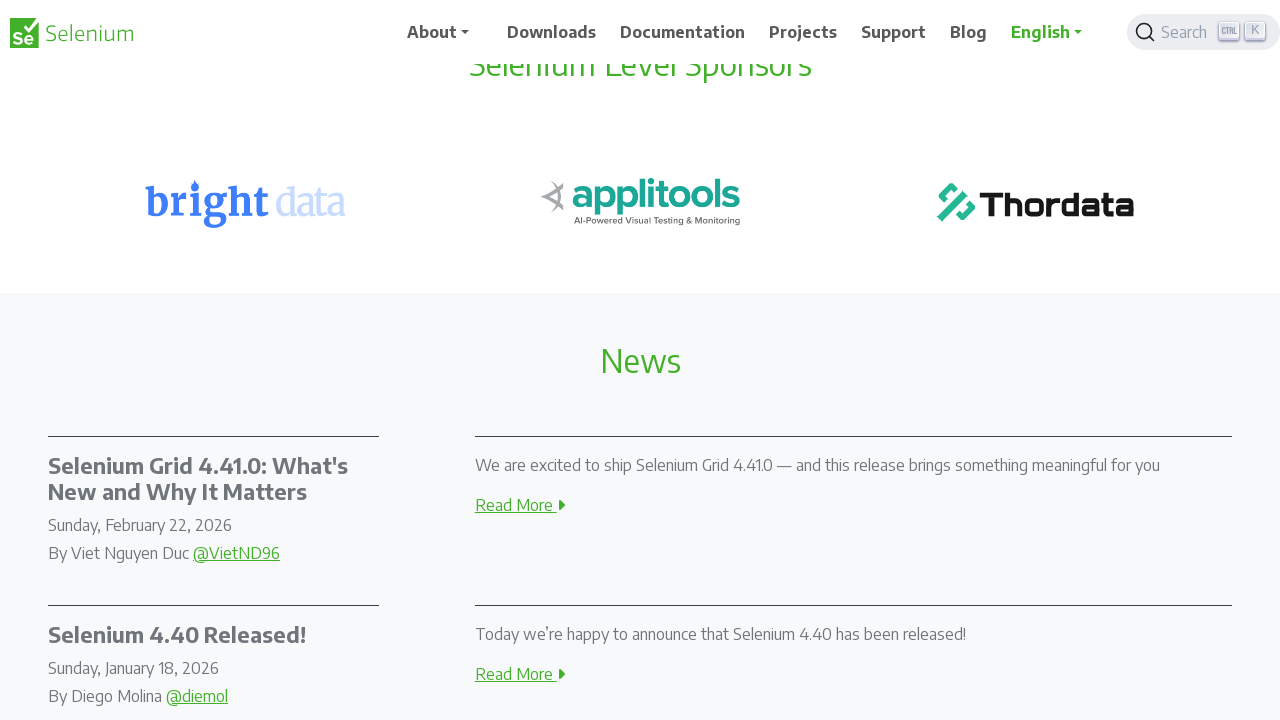

Performed right-click context menu action on the News heading at (640, 361) on xpath=//h2[text()='News']
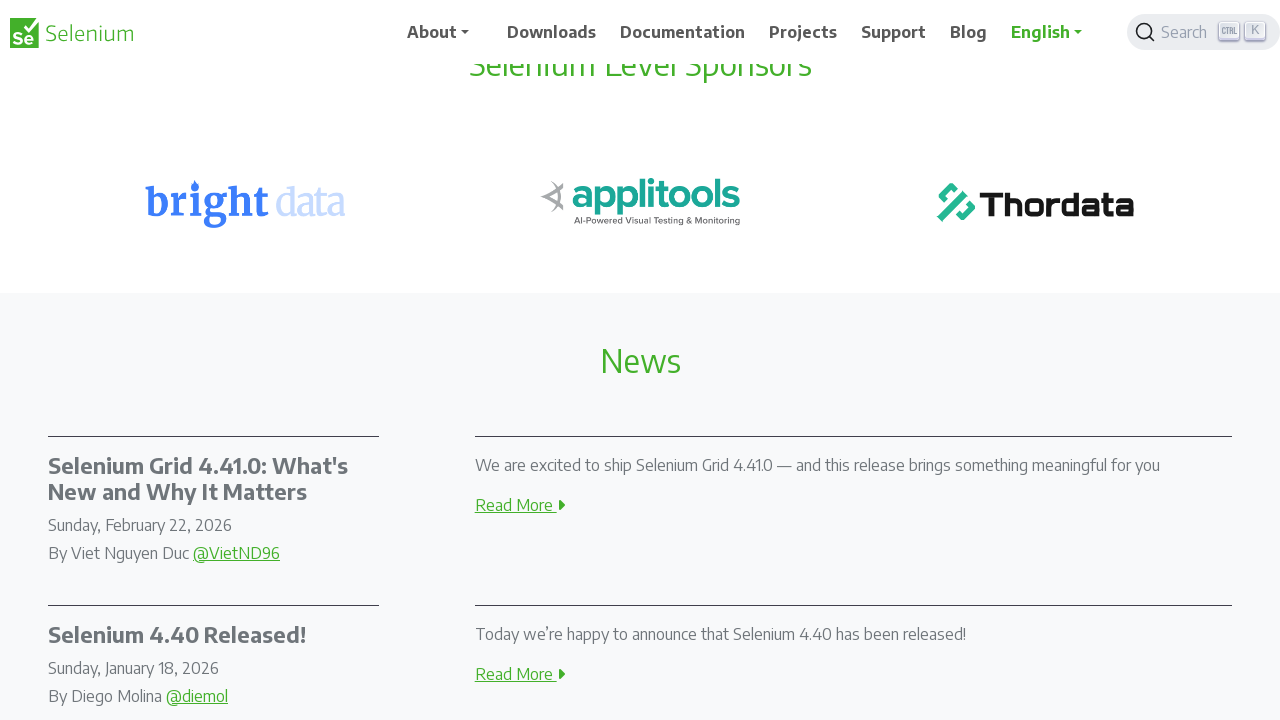

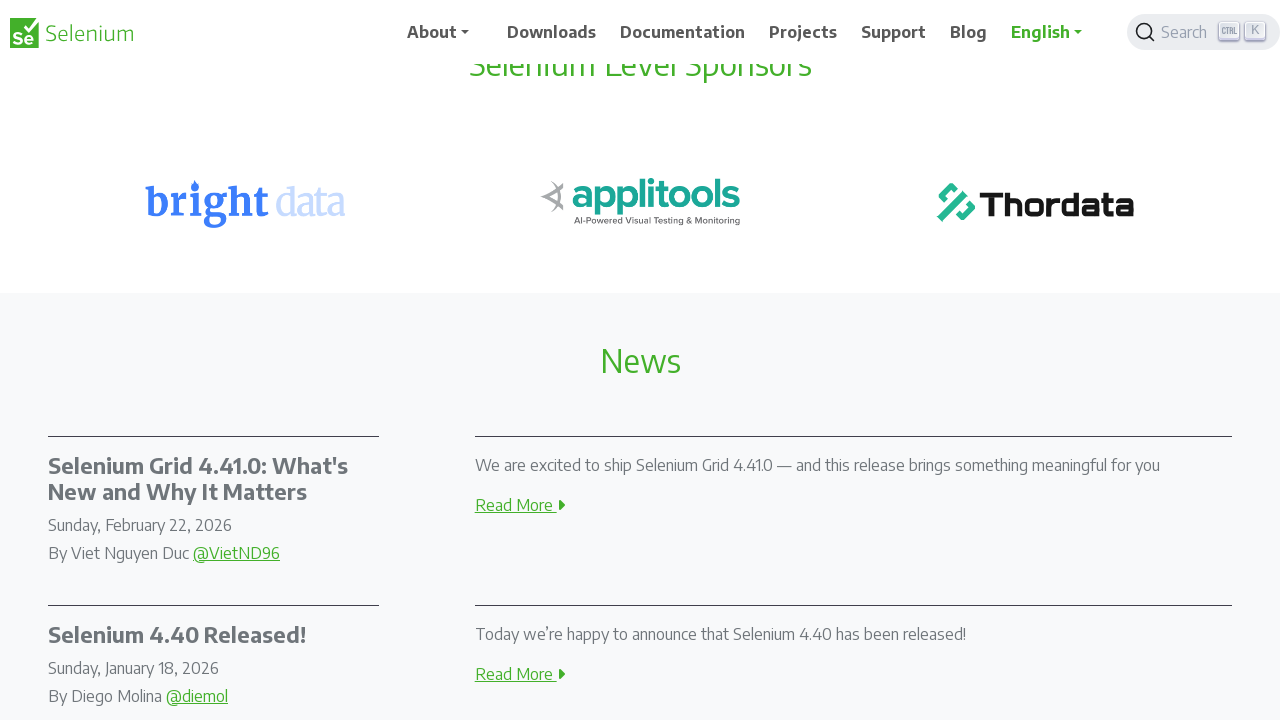